Tests timeout handling by triggering an AJAX request and clicking on the success element once it appears.

Starting URL: http://uitestingplayground.com/ajax/

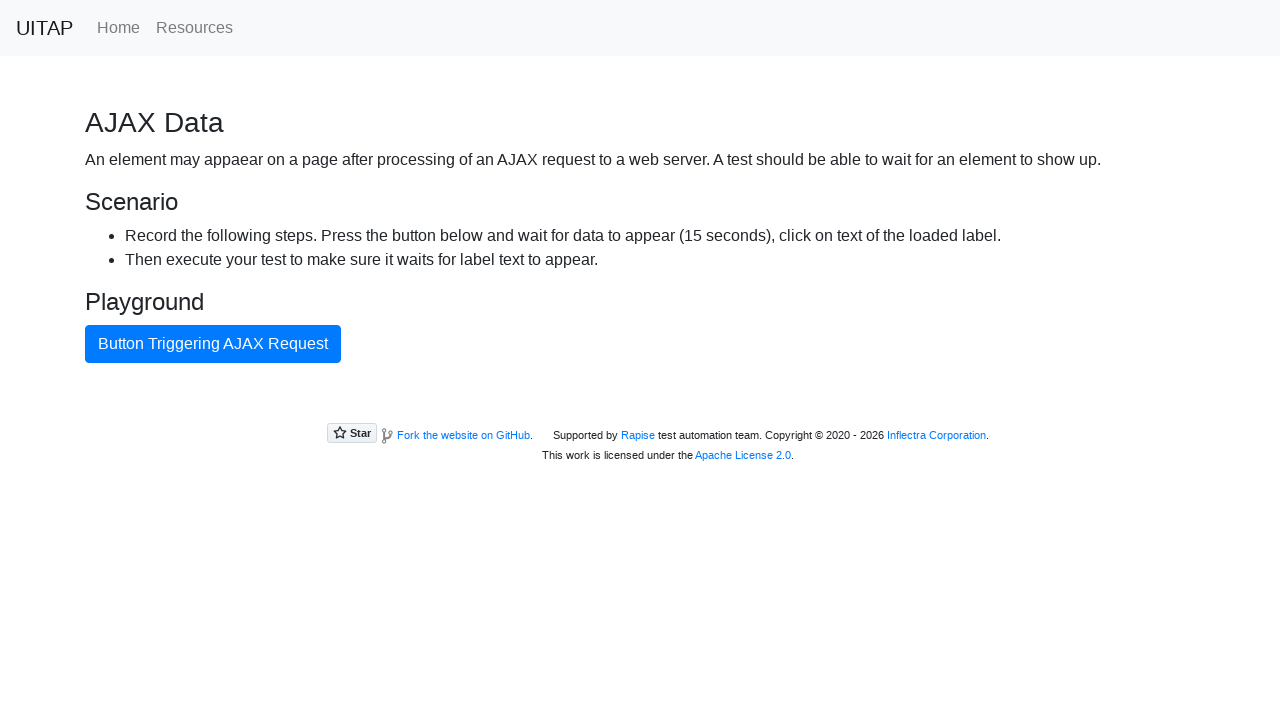

Clicked button to trigger AJAX request at (213, 344) on internal:text="Button Triggering AJAX Request"i
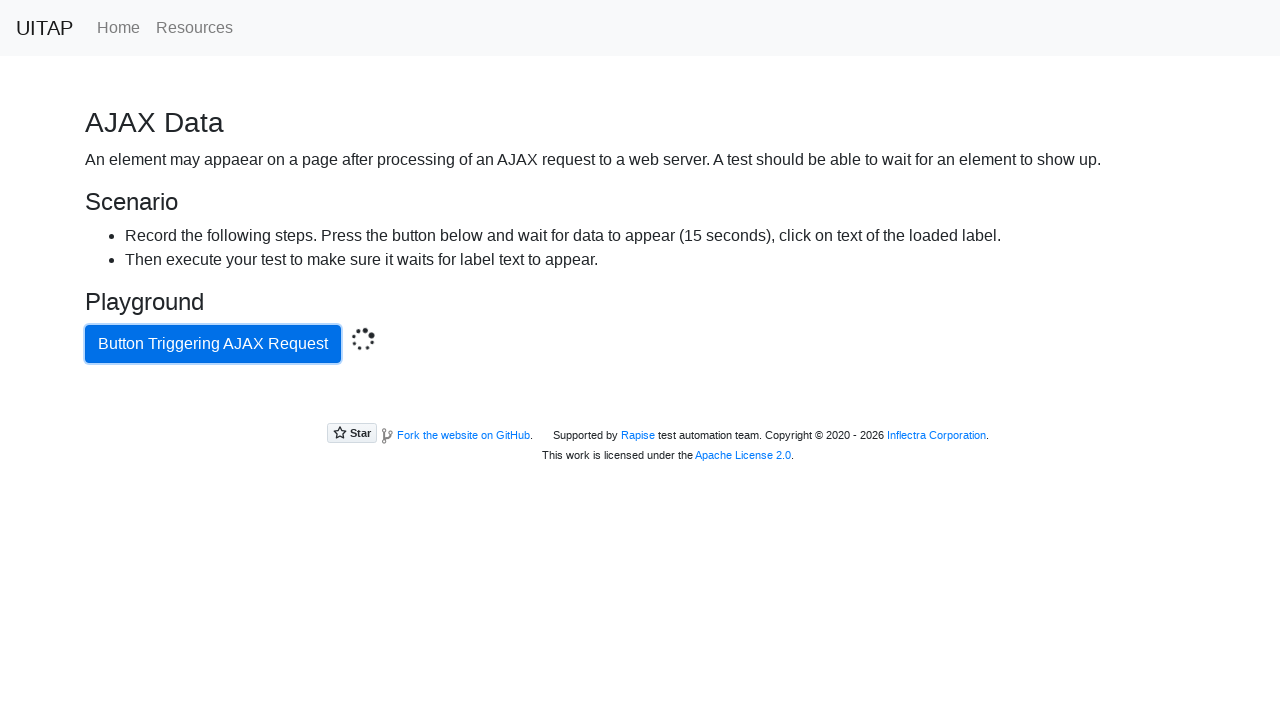

Clicked success button after AJAX request completed at (640, 405) on .bg-success
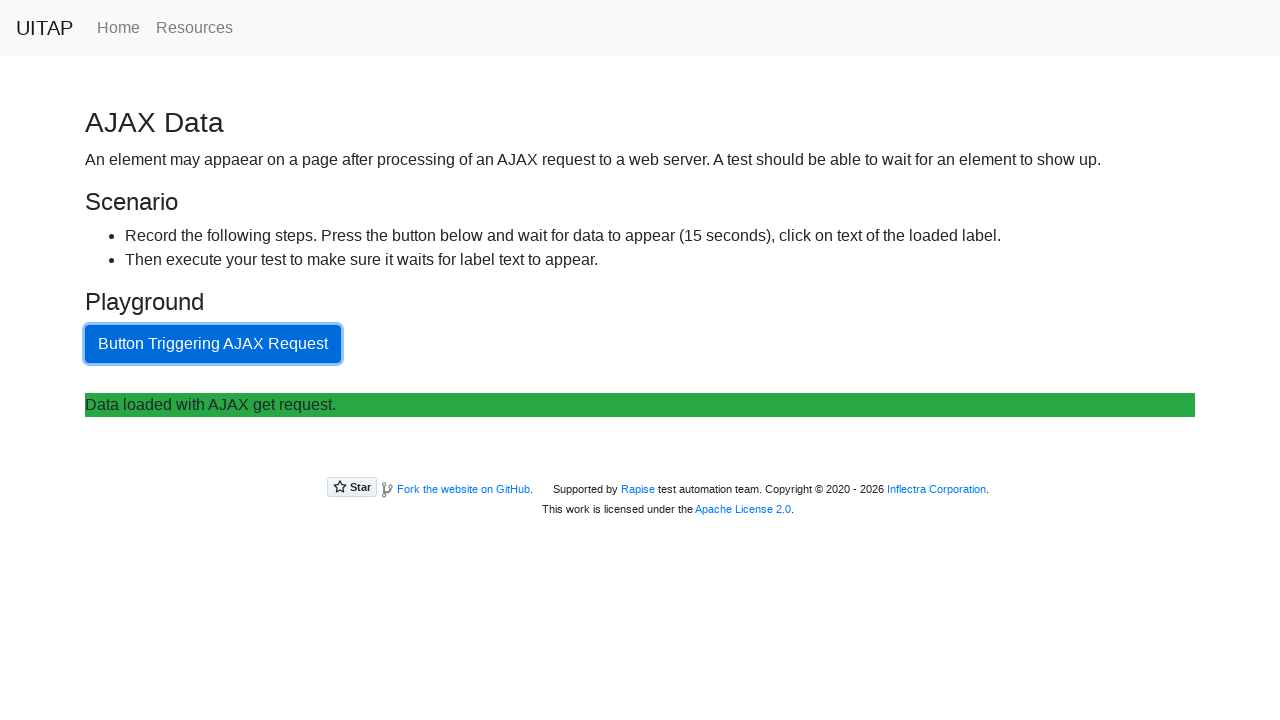

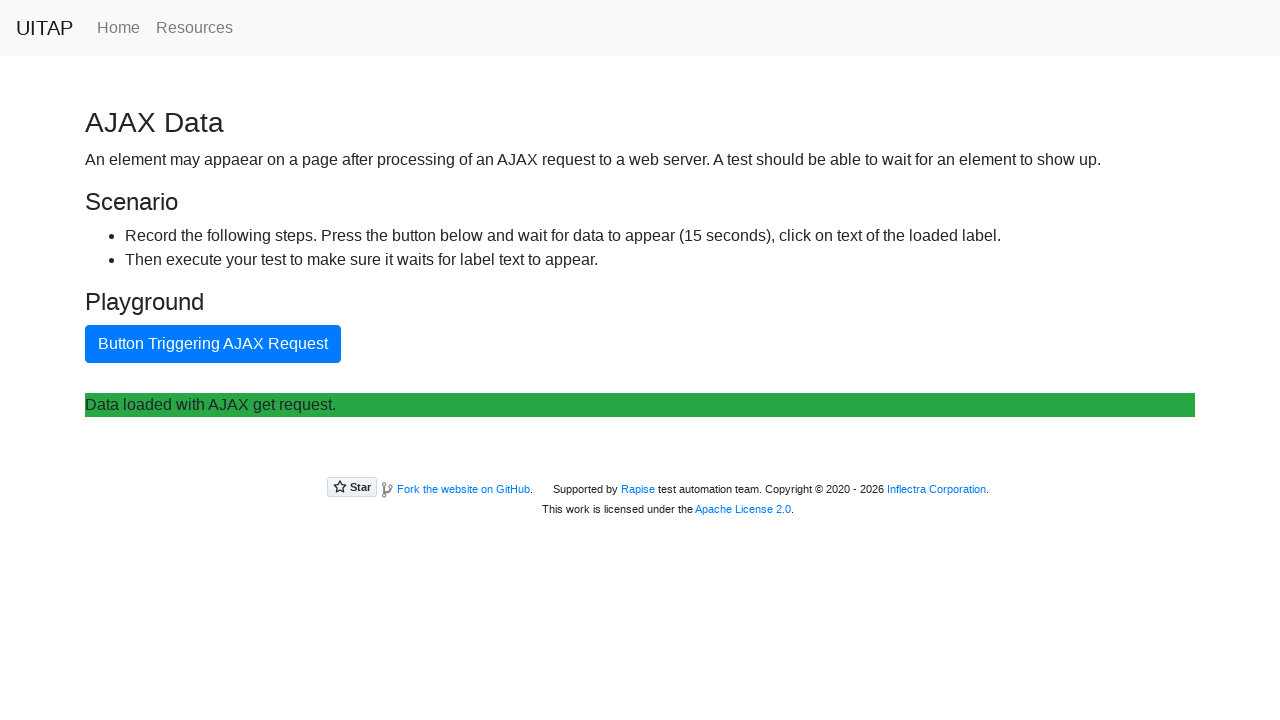